Retrieves a value from an element's attribute, performs a mathematical calculation, and submits a form with the result along with checkbox and radio button selections

Starting URL: http://suninjuly.github.io/get_attribute.html

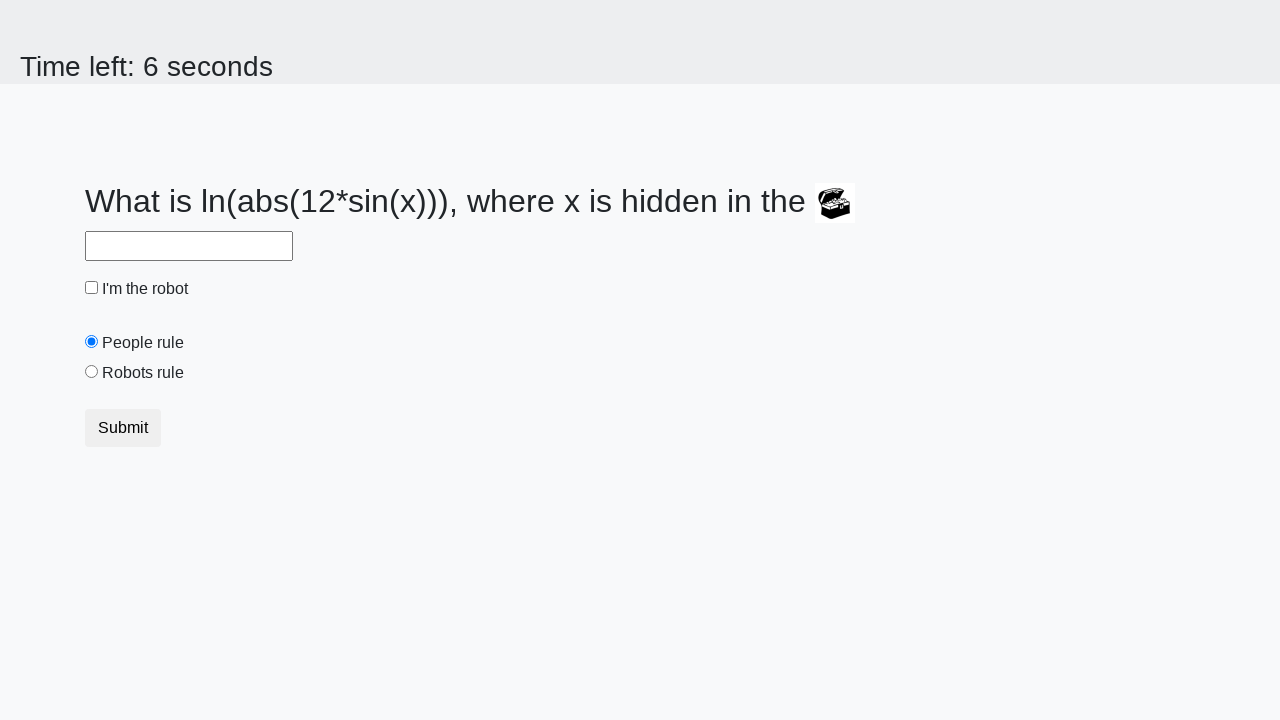

Located treasure element with ID 'treasure'
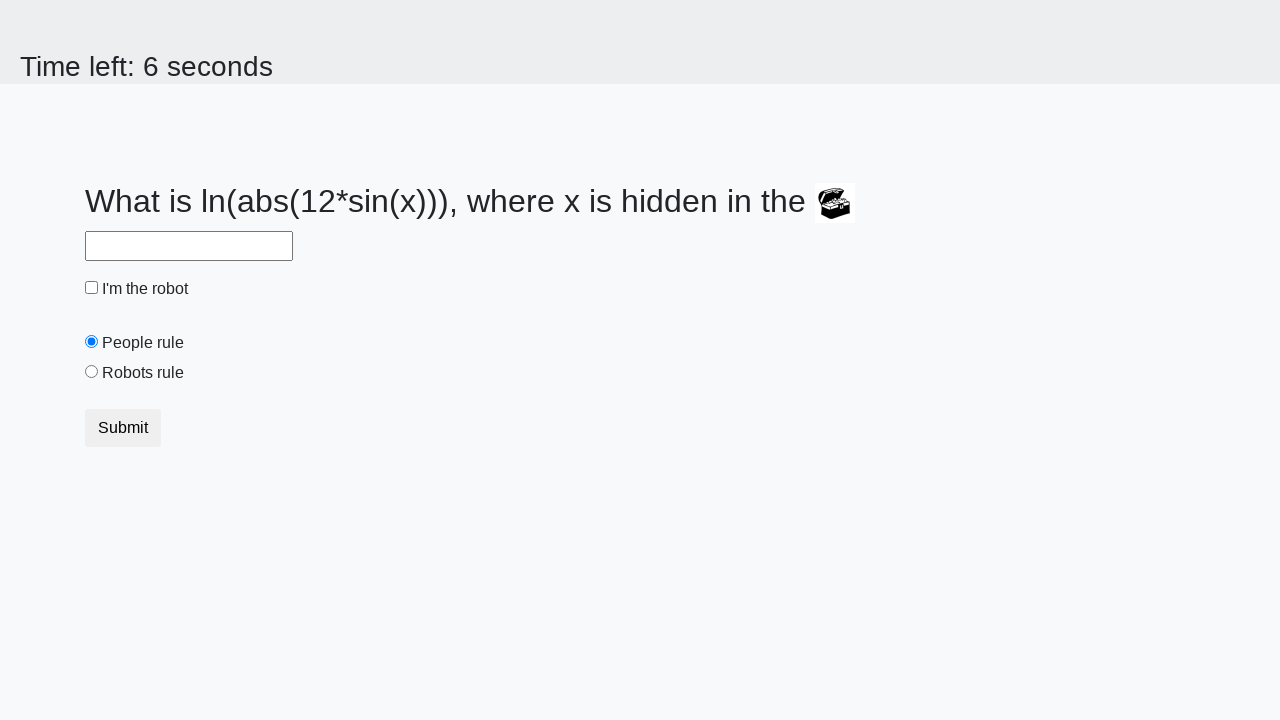

Retrieved 'valuex' attribute value: 17
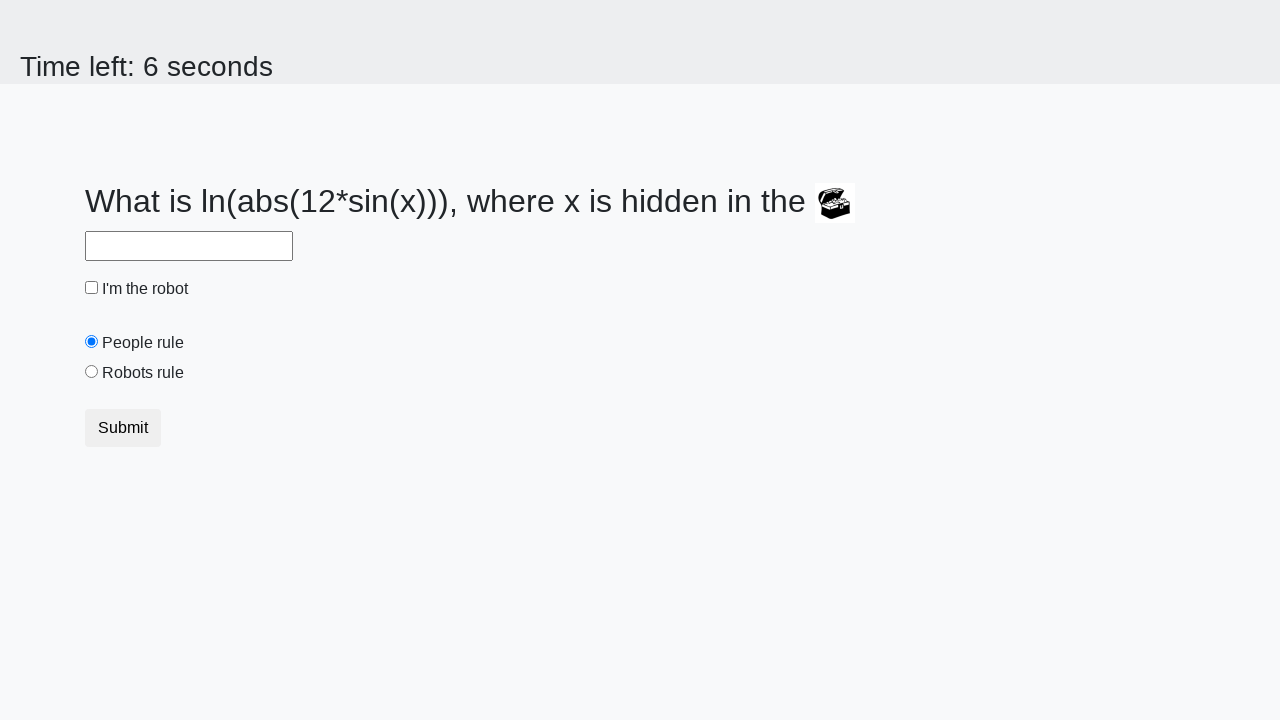

Calculated answer using formula: 2.4455393174413893
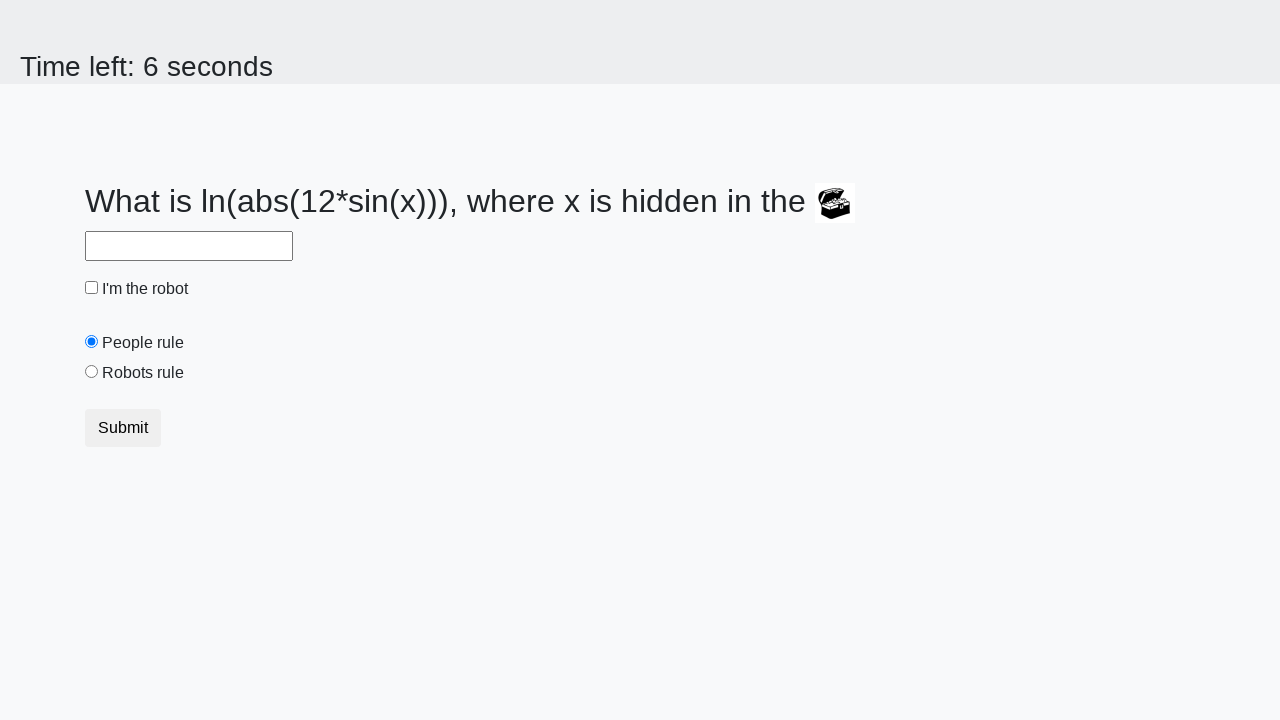

Filled answer field with calculated value: 2.4455393174413893 on #answer
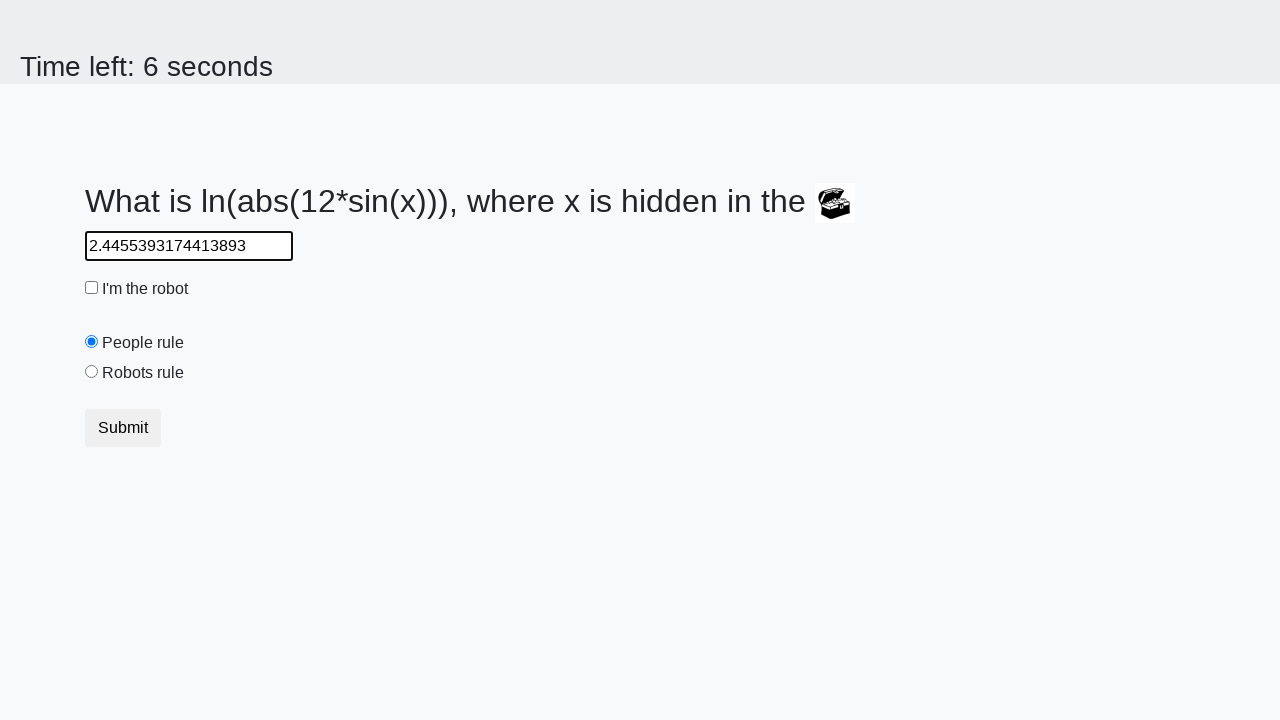

Checked the checkbox at (92, 288) on [type='checkbox']
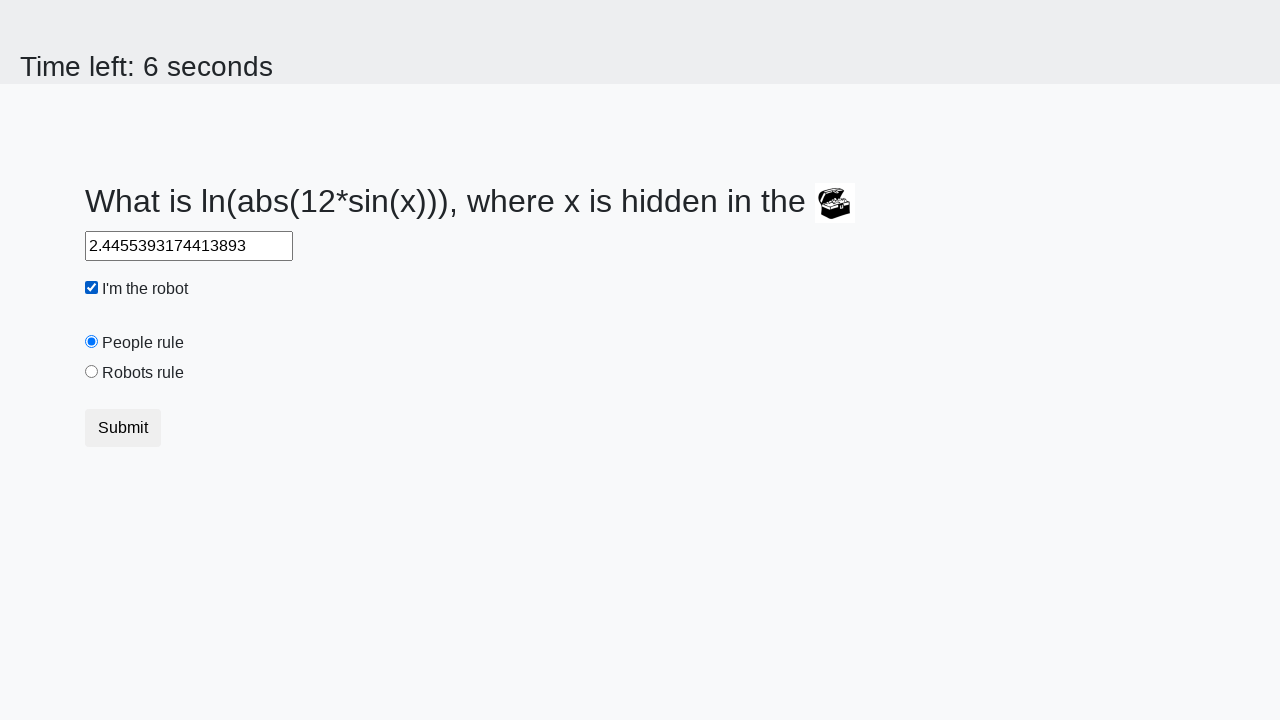

Selected 'robotsRule' radio button at (92, 372) on #robotsRule
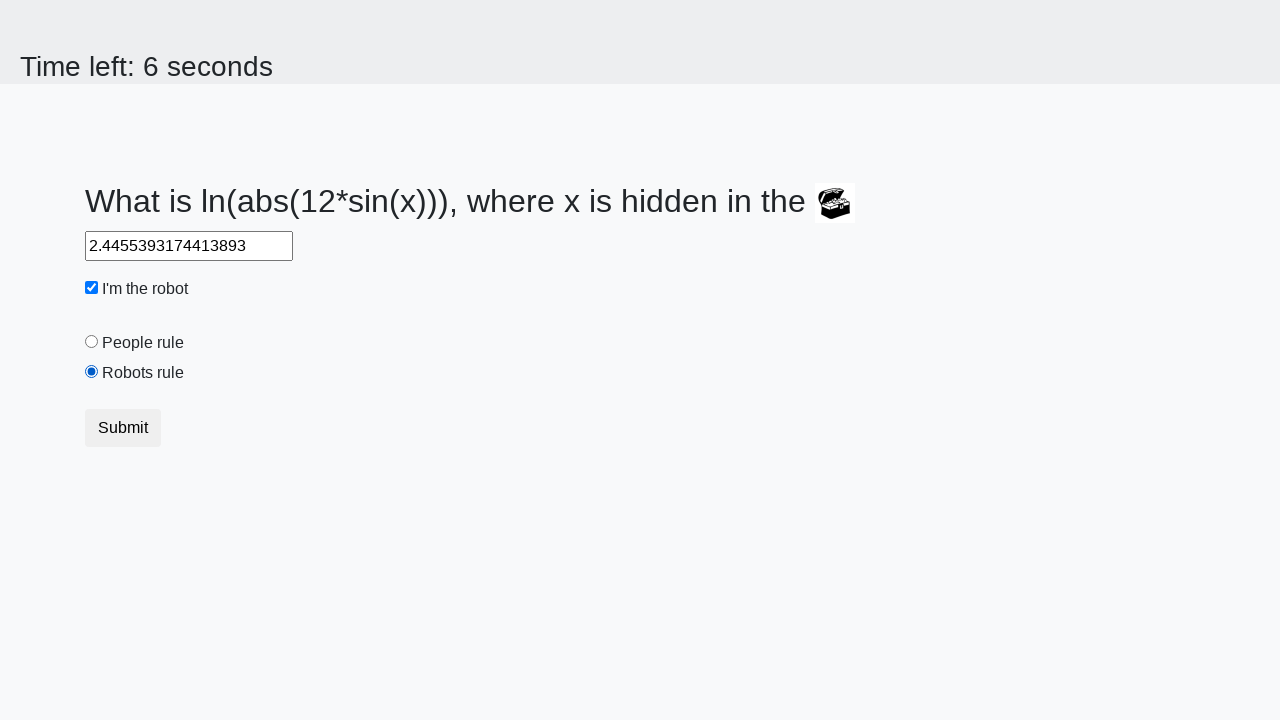

Clicked submit button to send form at (123, 428) on [type='submit']
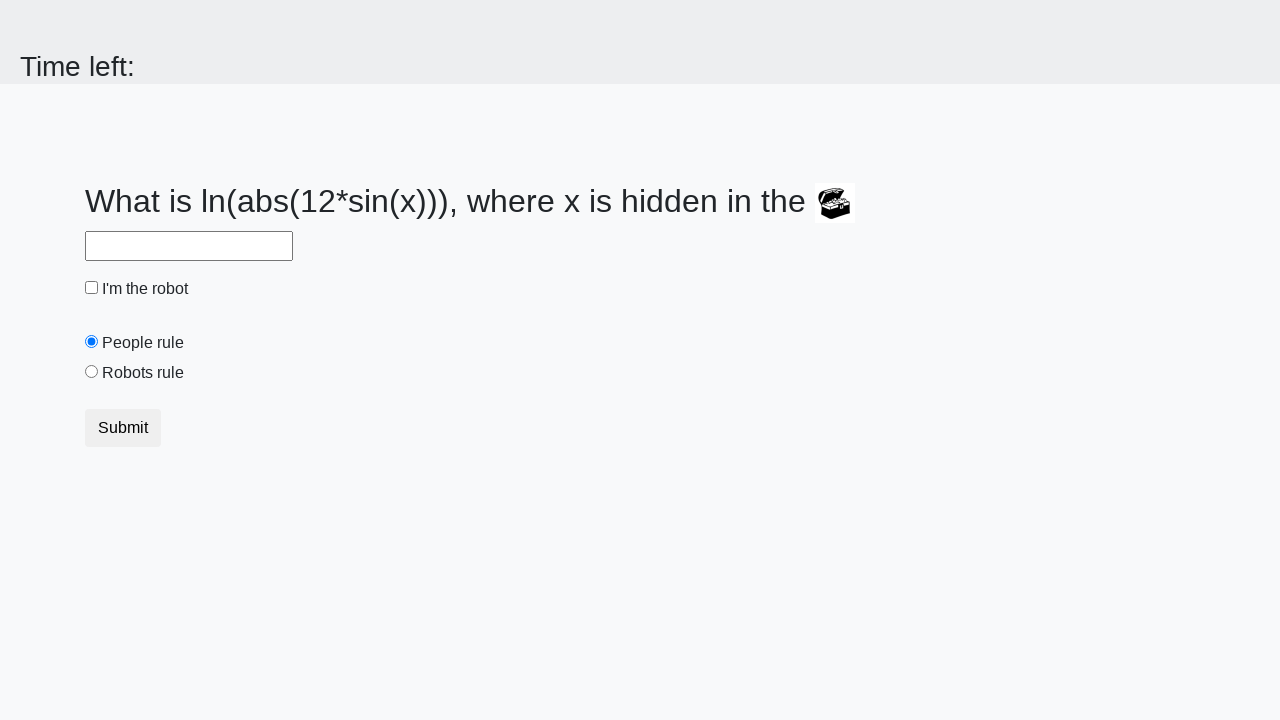

Waited 2000ms for result to display
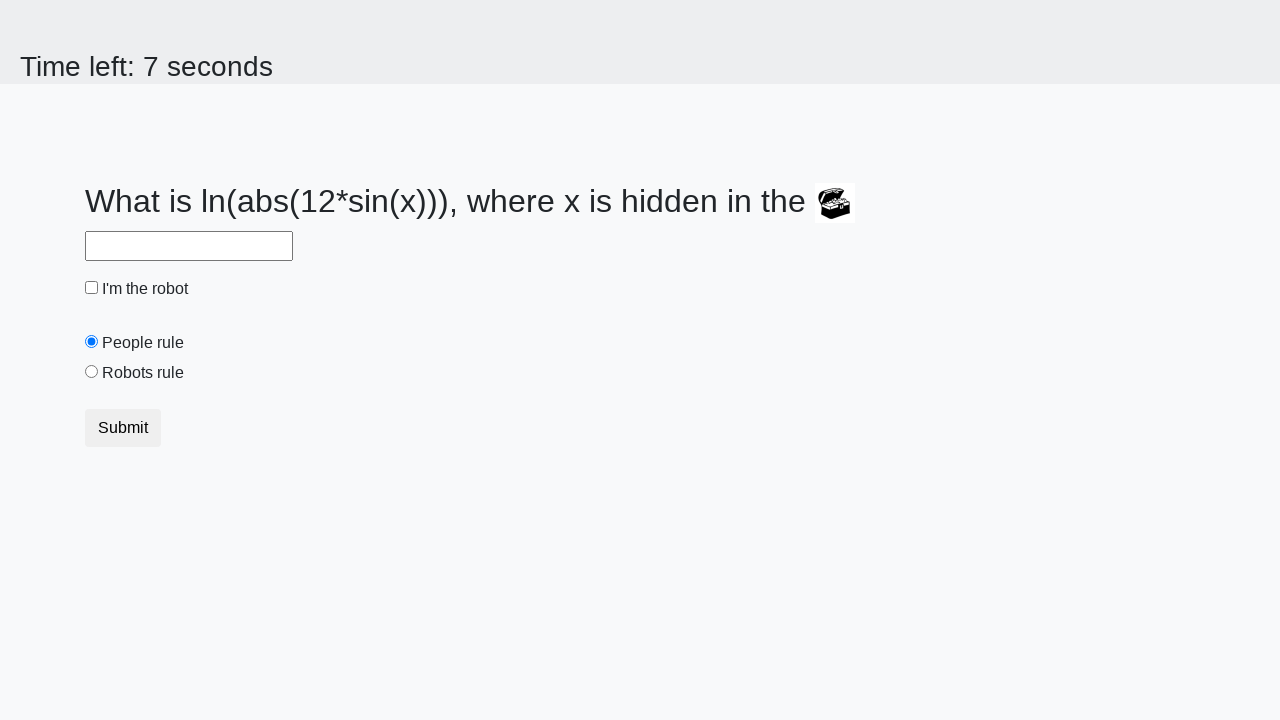

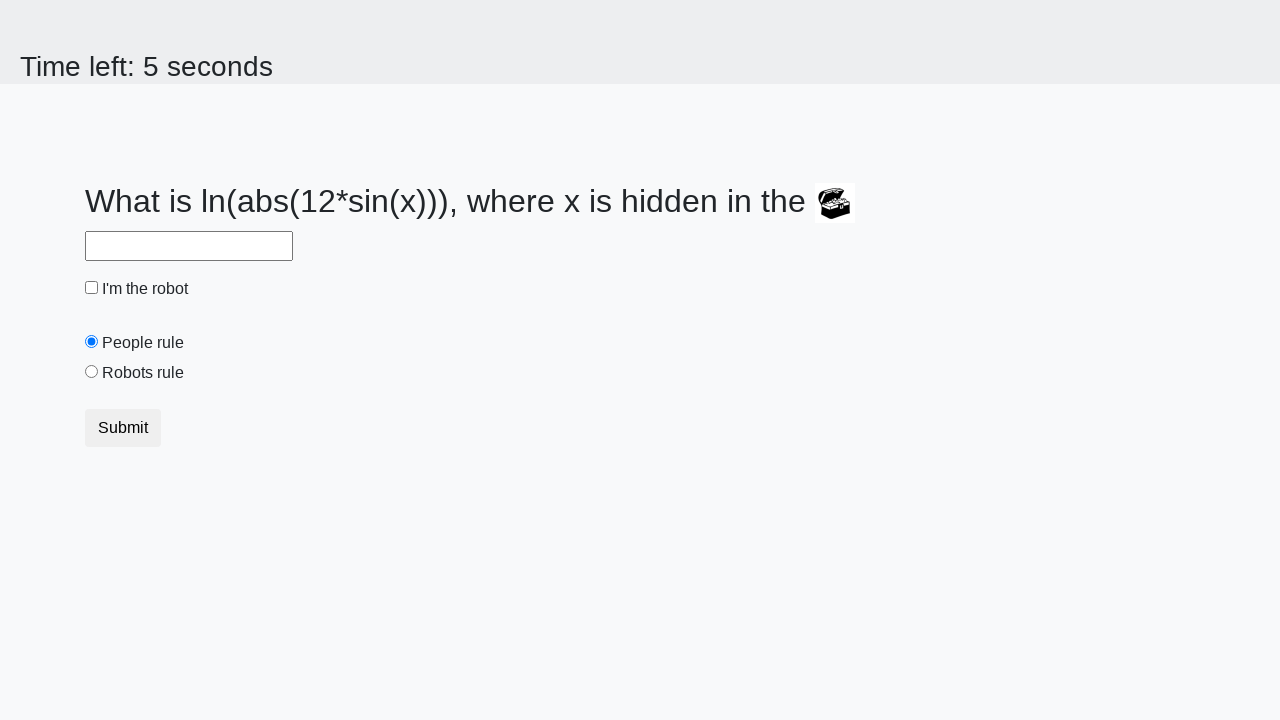